Tests dropdown selection functionality by navigating to dropdown page and selecting an option by index

Starting URL: https://practice.cydeo.com/

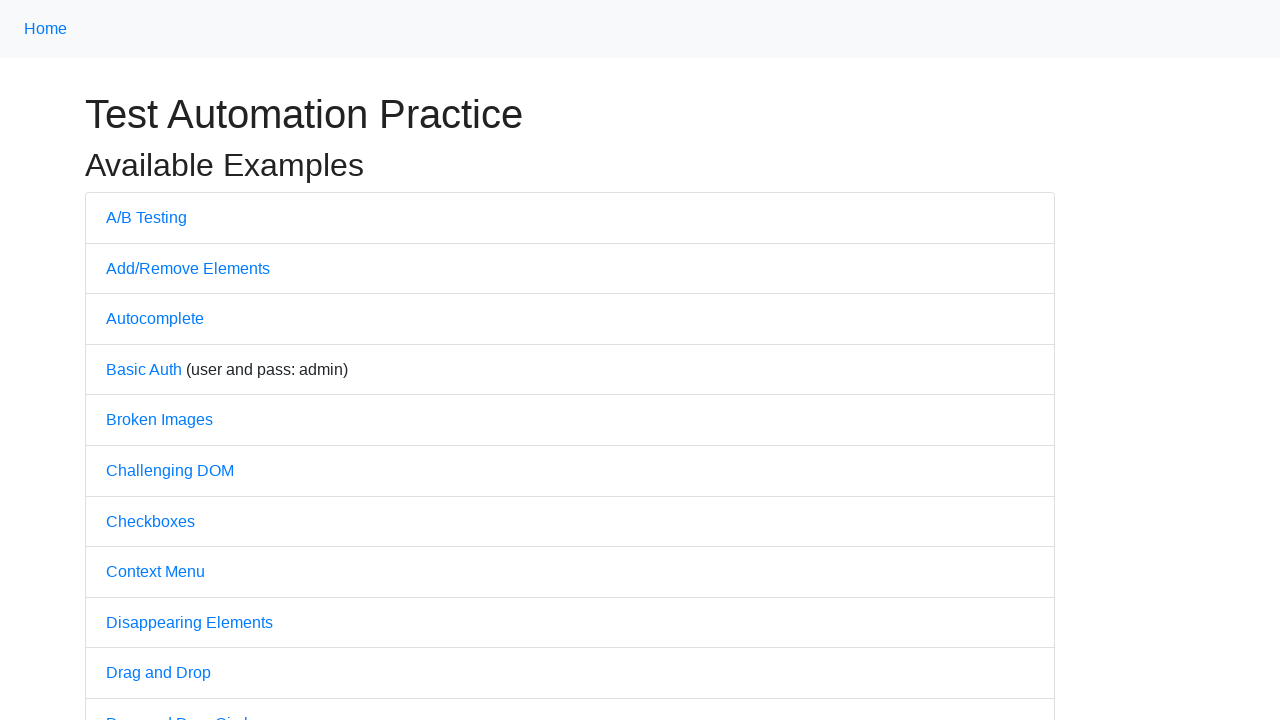

Clicked on Dropdown link at (143, 360) on text='Dropdown'
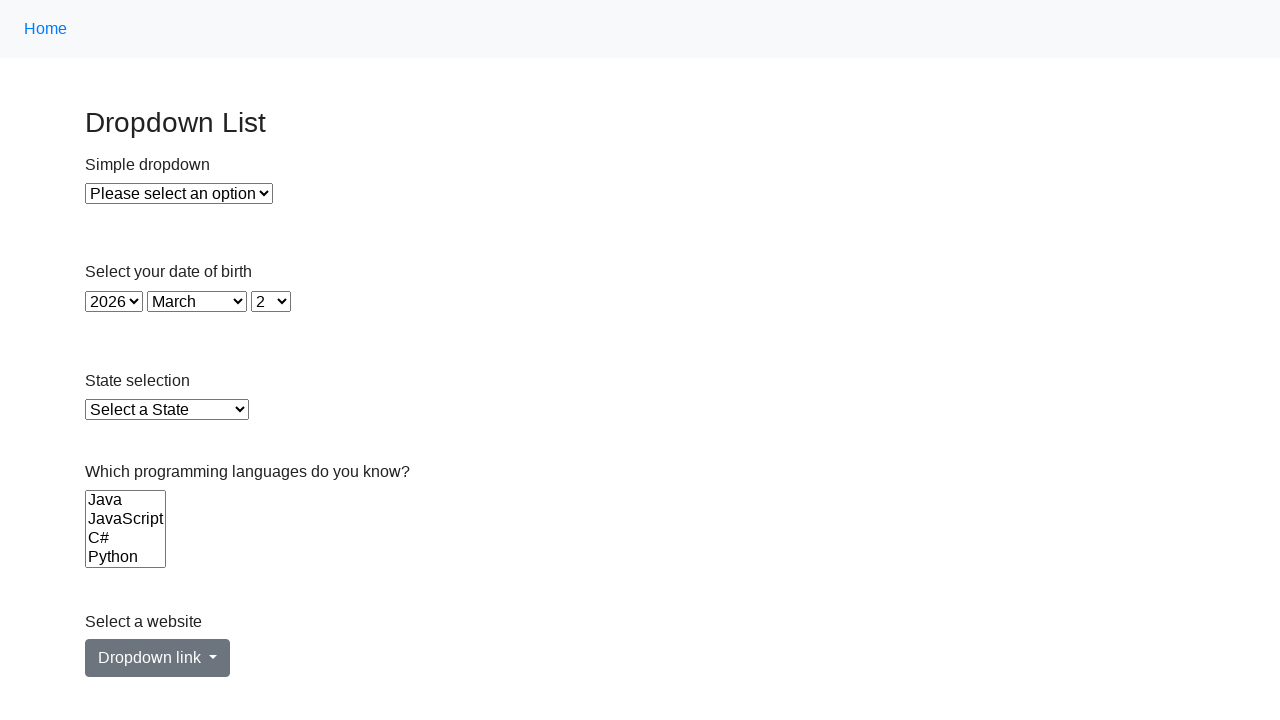

Selected option at index 1 from dropdown on //select[@id='dropdown']
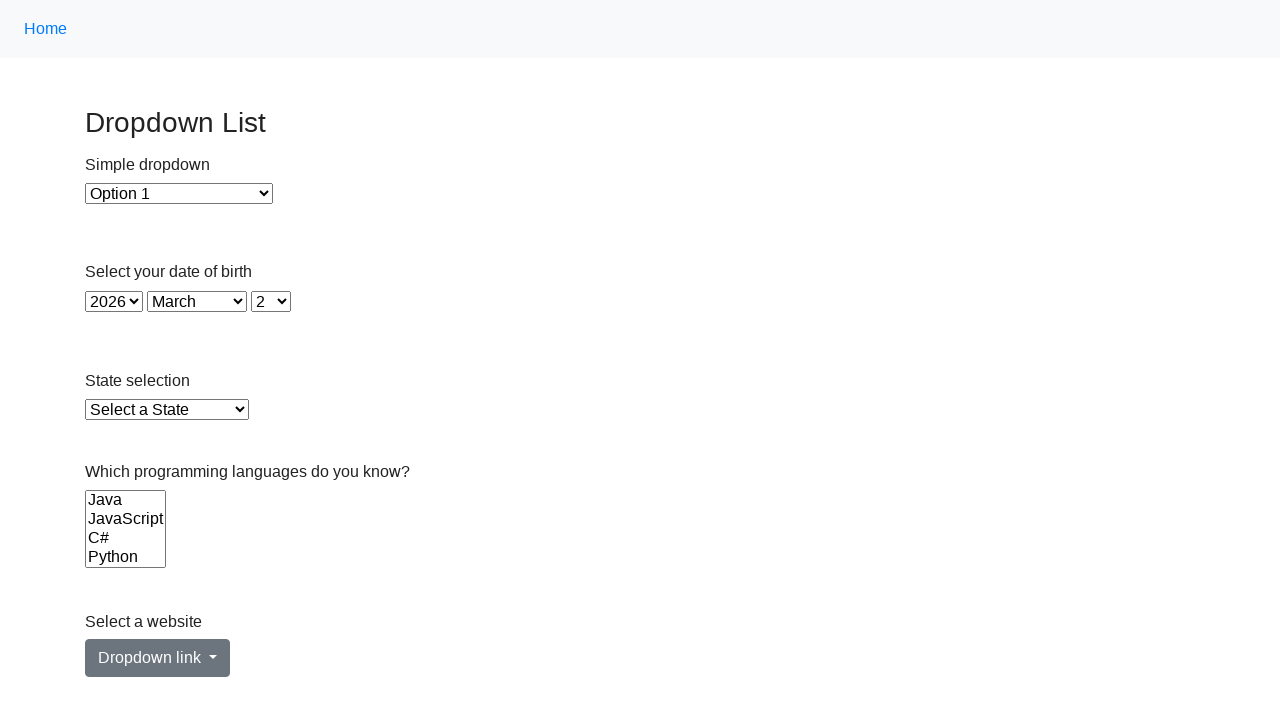

Retrieved selected value from dropdown
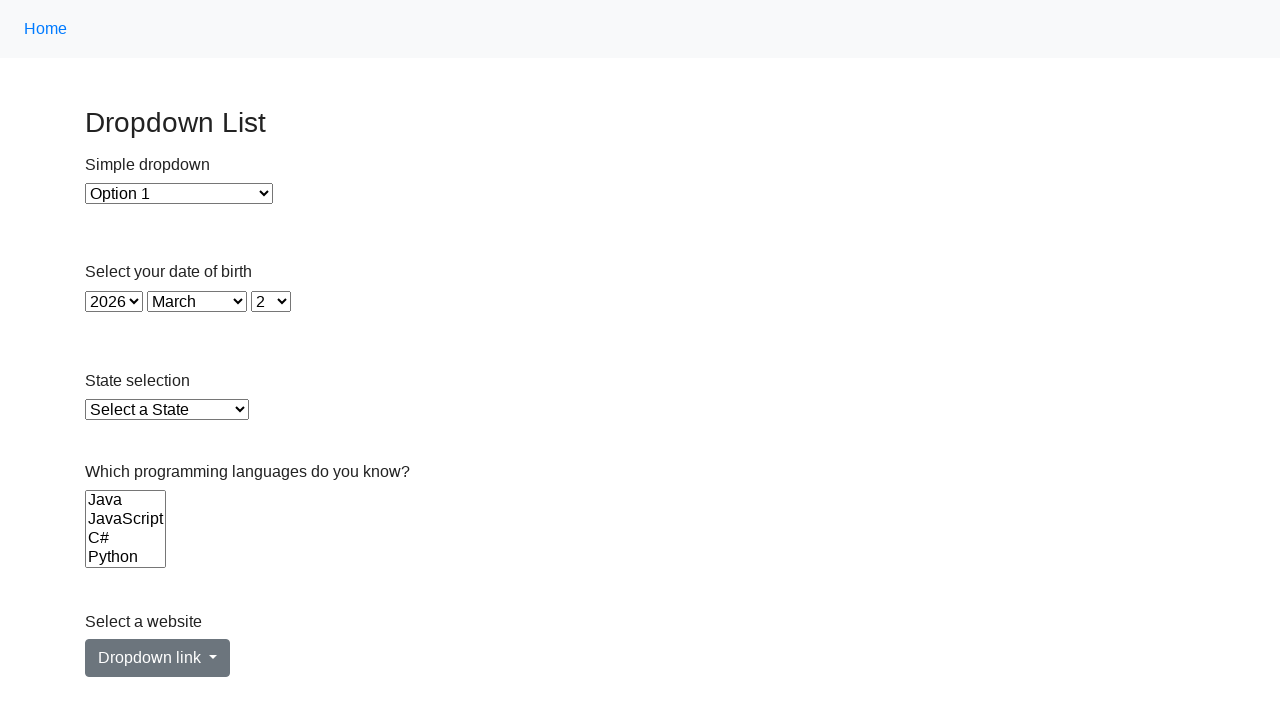

Verified selected value equals '1'
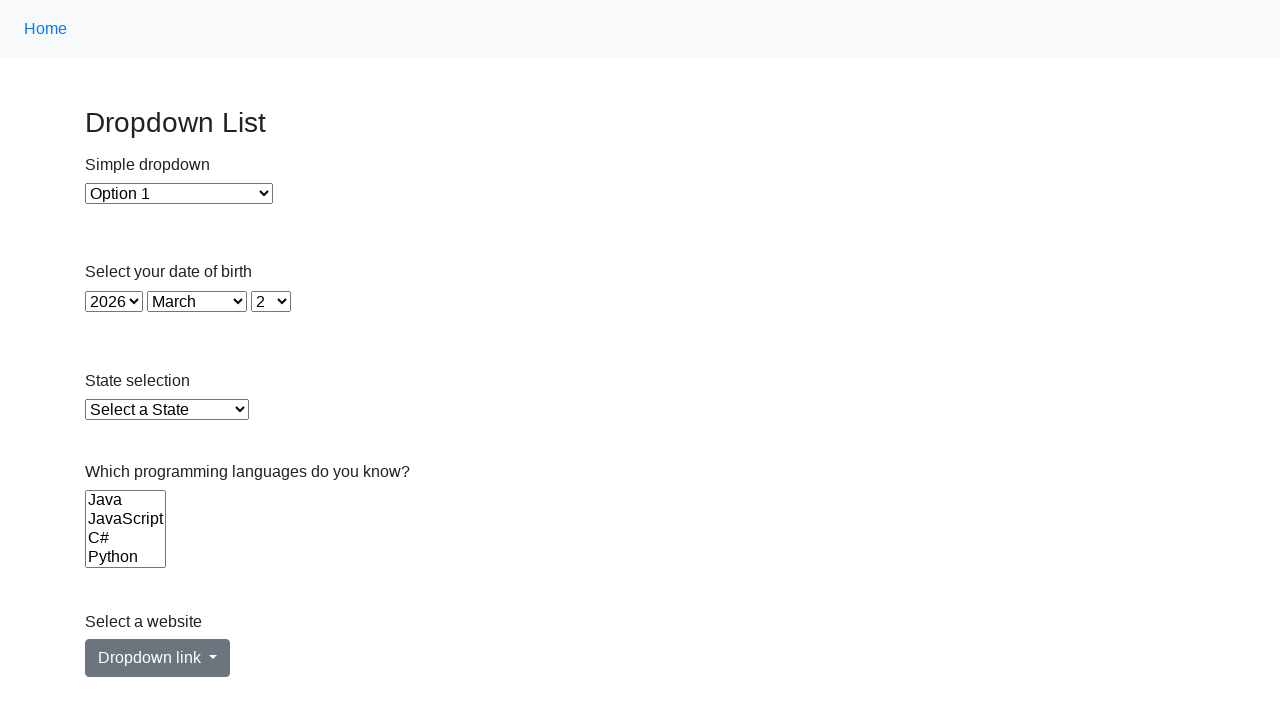

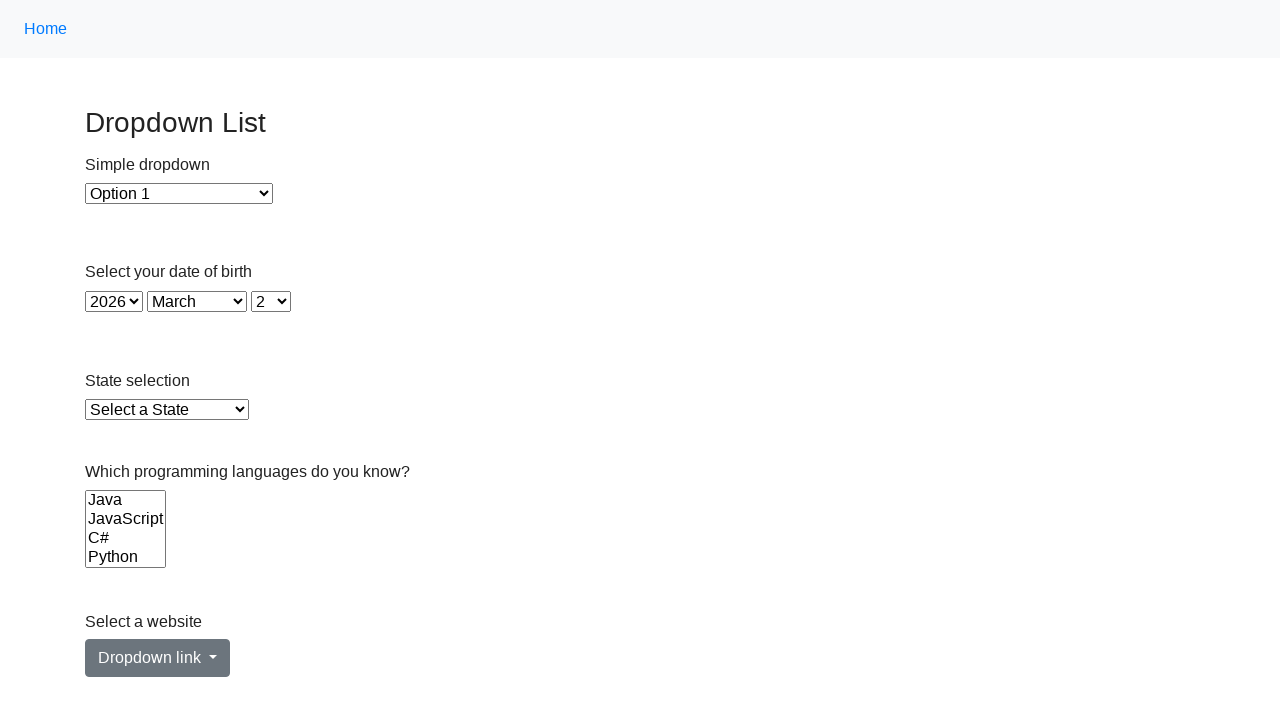